Tests a math challenge form by reading a value from the page, calculating a mathematical formula (log of absolute value of 12*sin(x)), entering the result, checking a checkbox, selecting a radio button, and submitting the form.

Starting URL: https://suninjuly.github.io/math.html

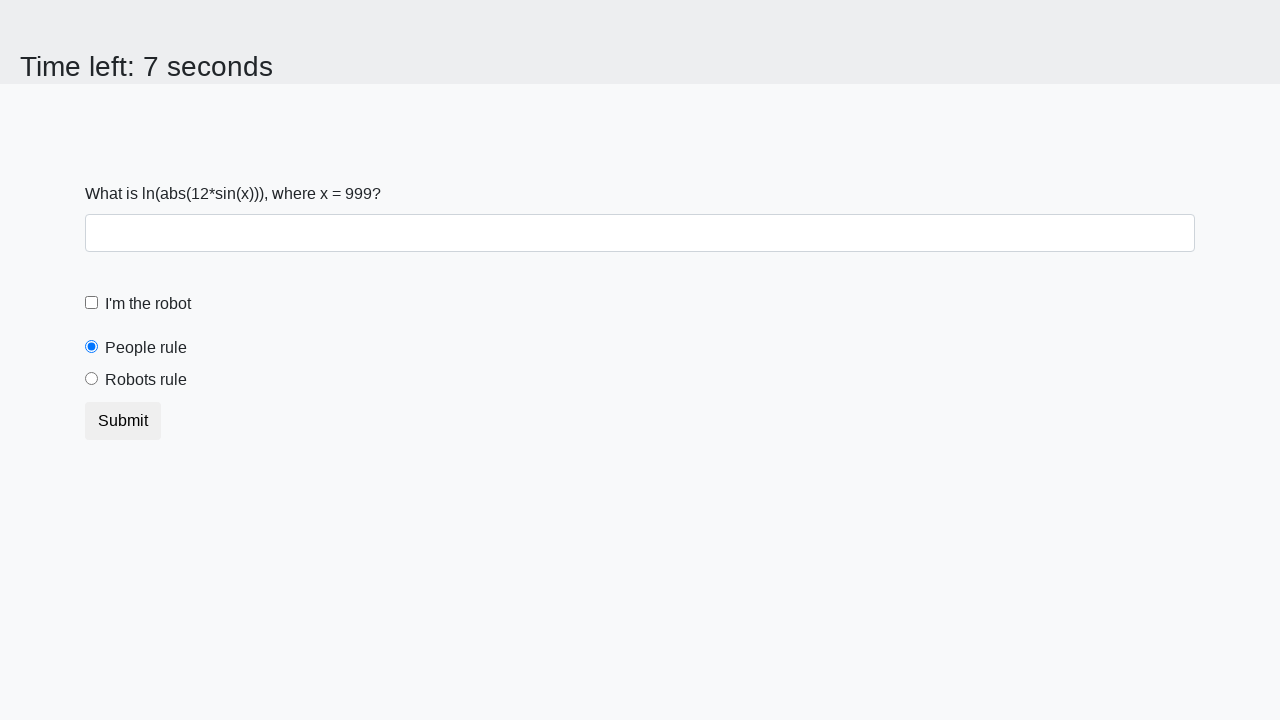

Located the x value element on the page
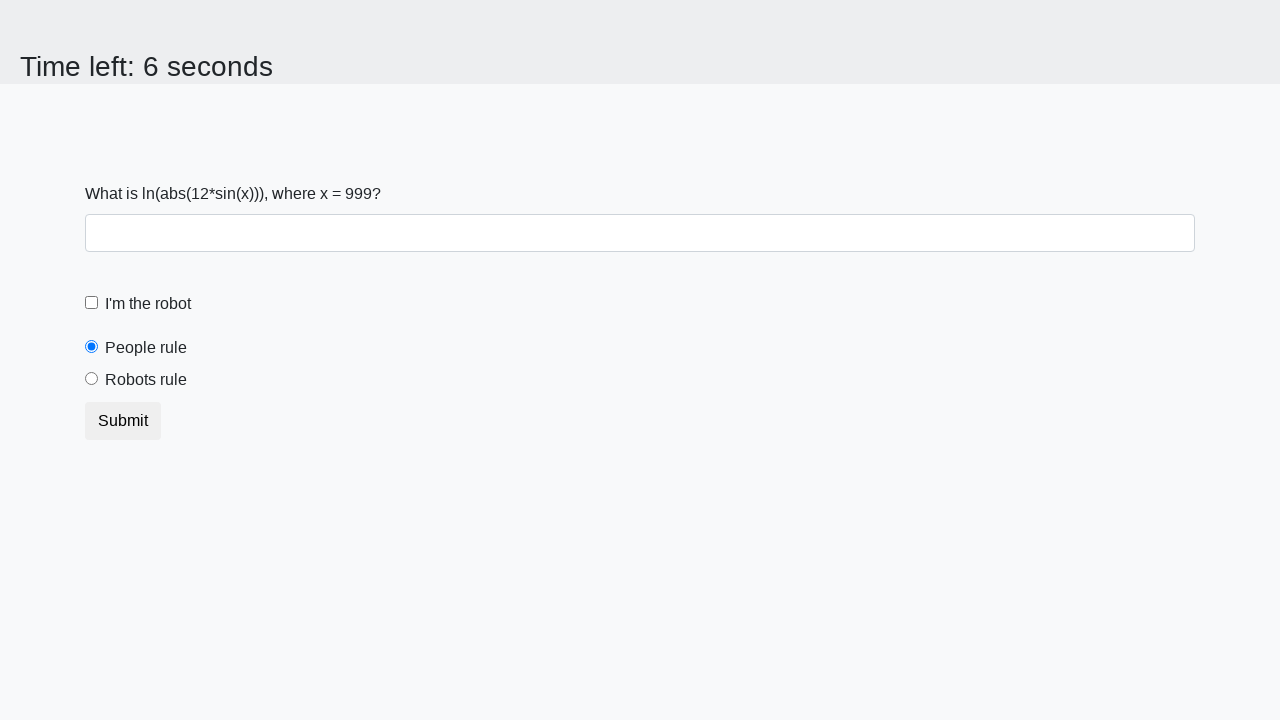

Read x value from the page
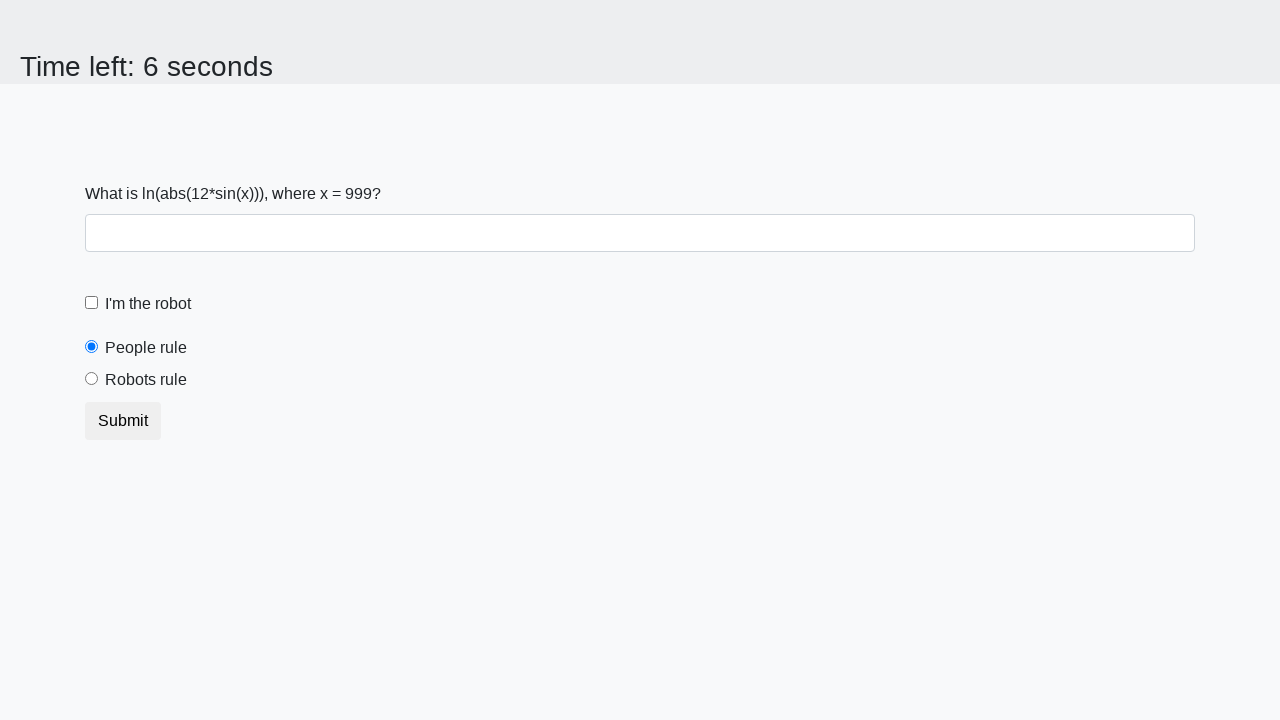

Calculated result using formula log(|12*sin(x)|): -1.1471860227991881
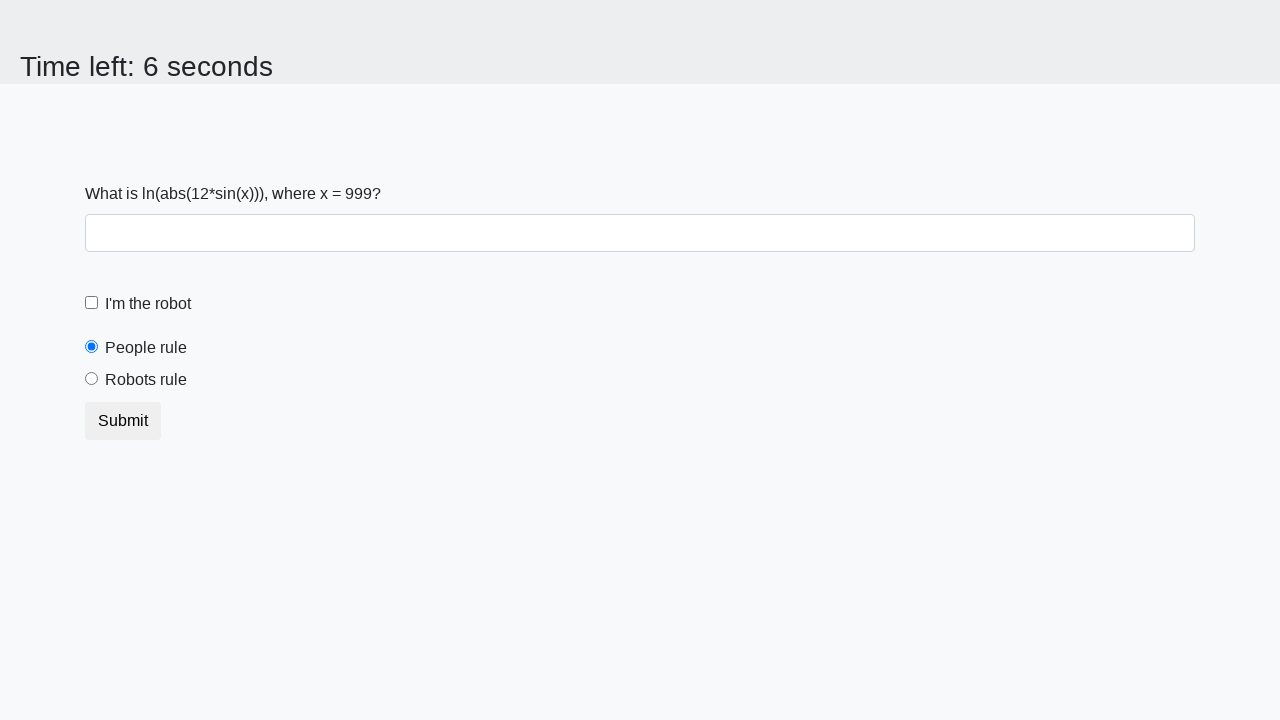

Filled answer field with calculated value on #answer
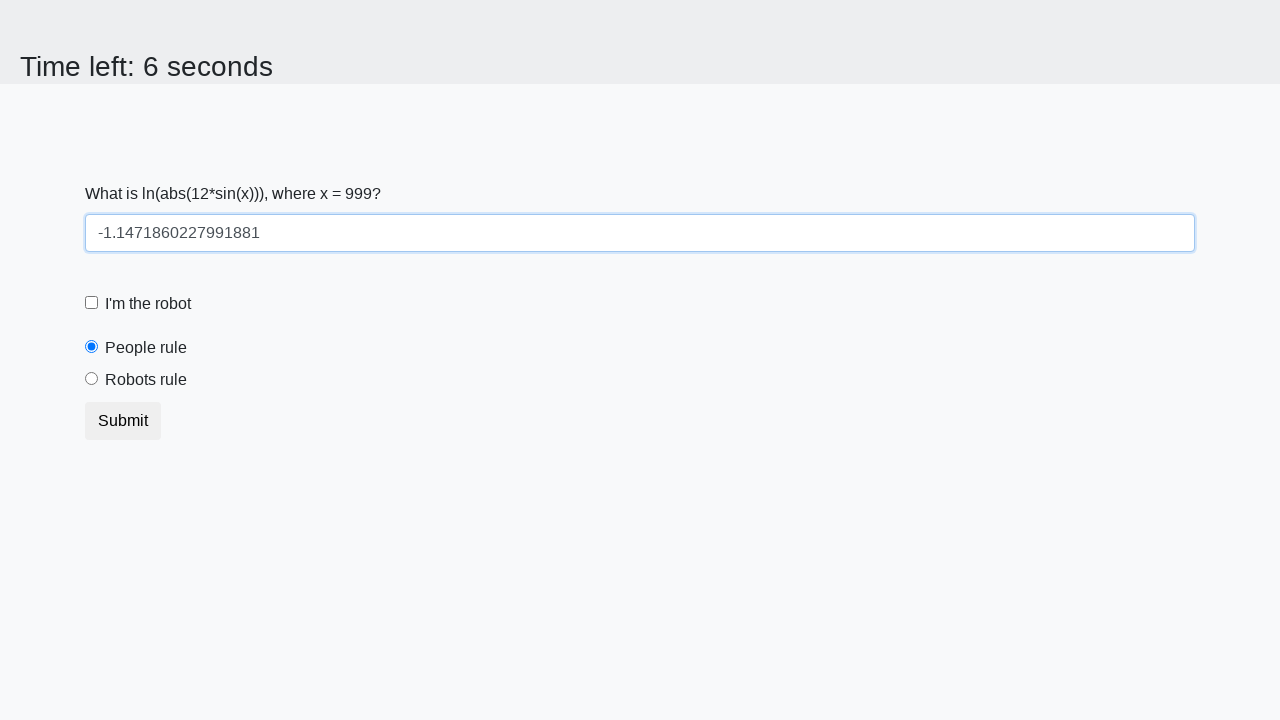

Checked the robot checkbox at (148, 304) on [for='robotCheckbox']
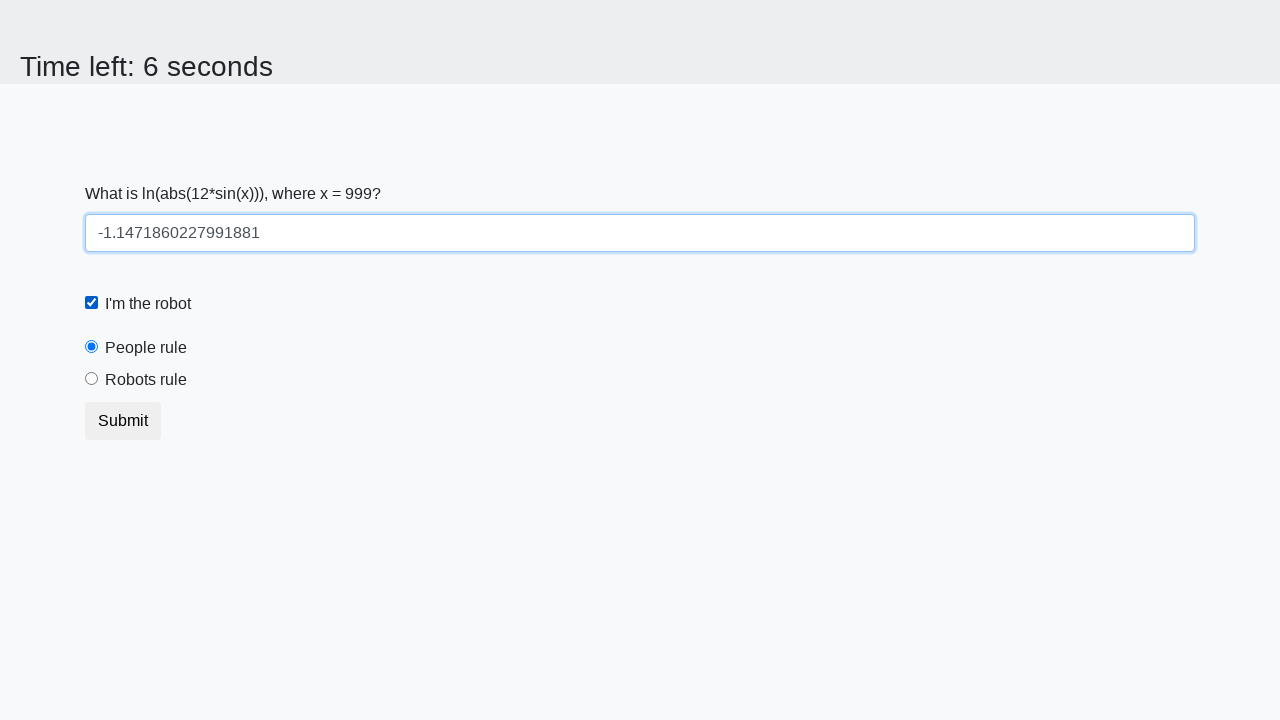

Selected the robots rule radio button at (146, 380) on [for='robotsRule']
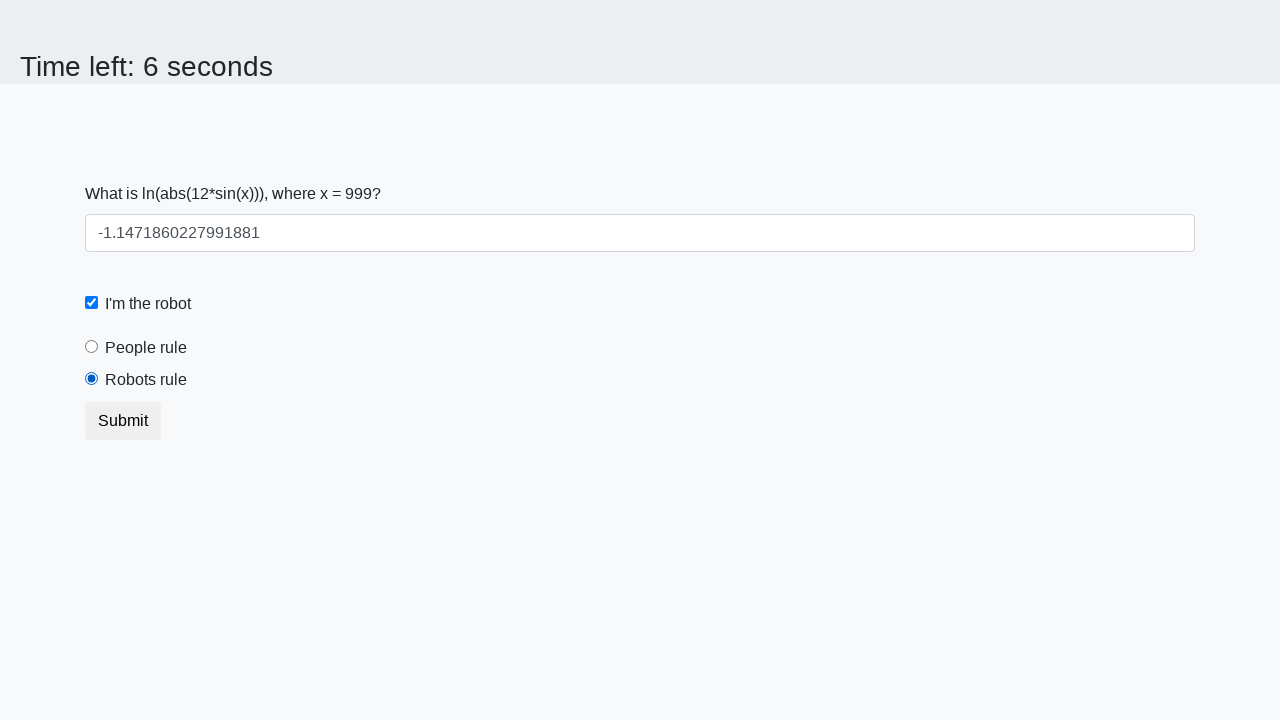

Clicked submit button to submit the form at (123, 421) on button.btn
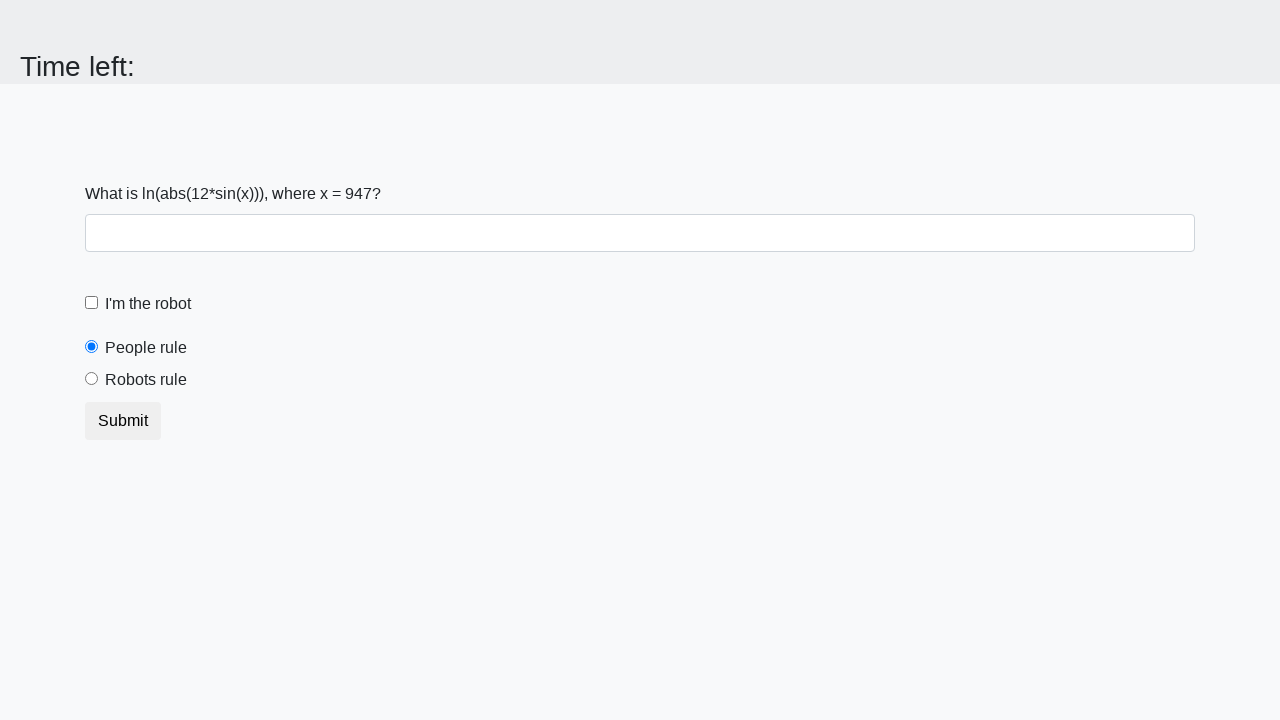

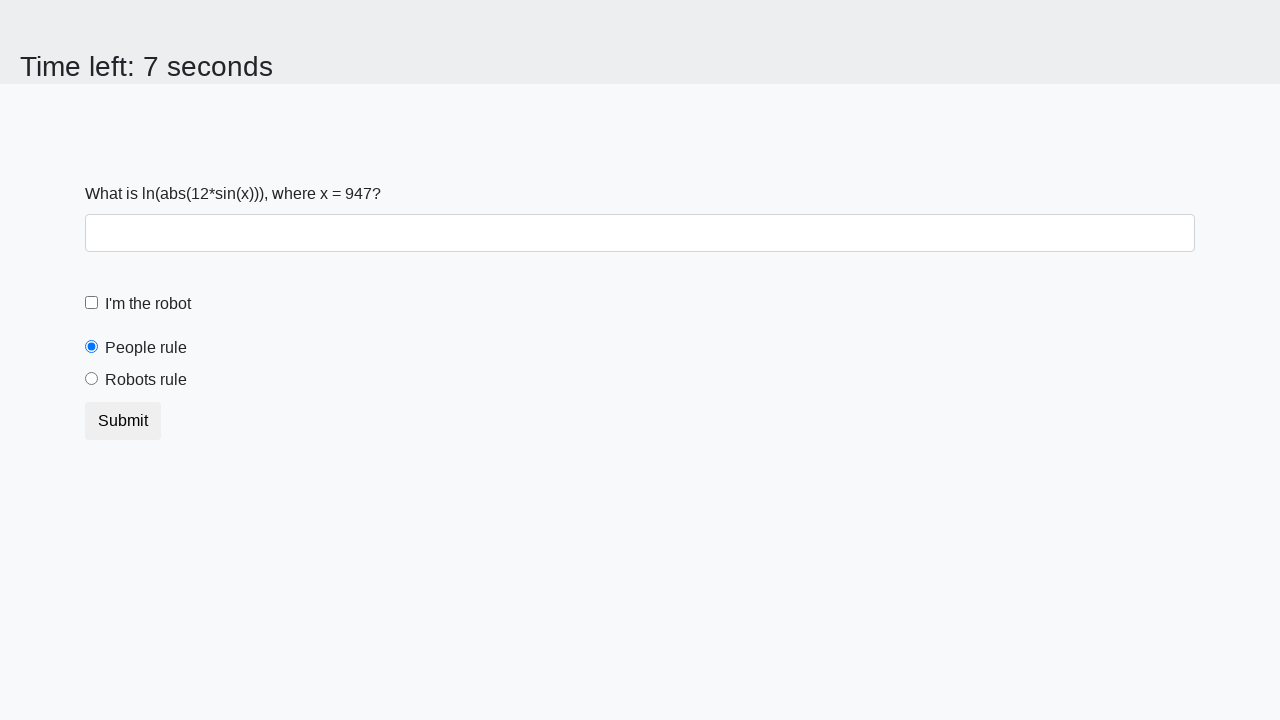